Tests that the Elements section on DemoQA is accessible by clicking the Elements card on the homepage and verifying that the Text Box menu item is visible and clickable.

Starting URL: https://demoqa.com/

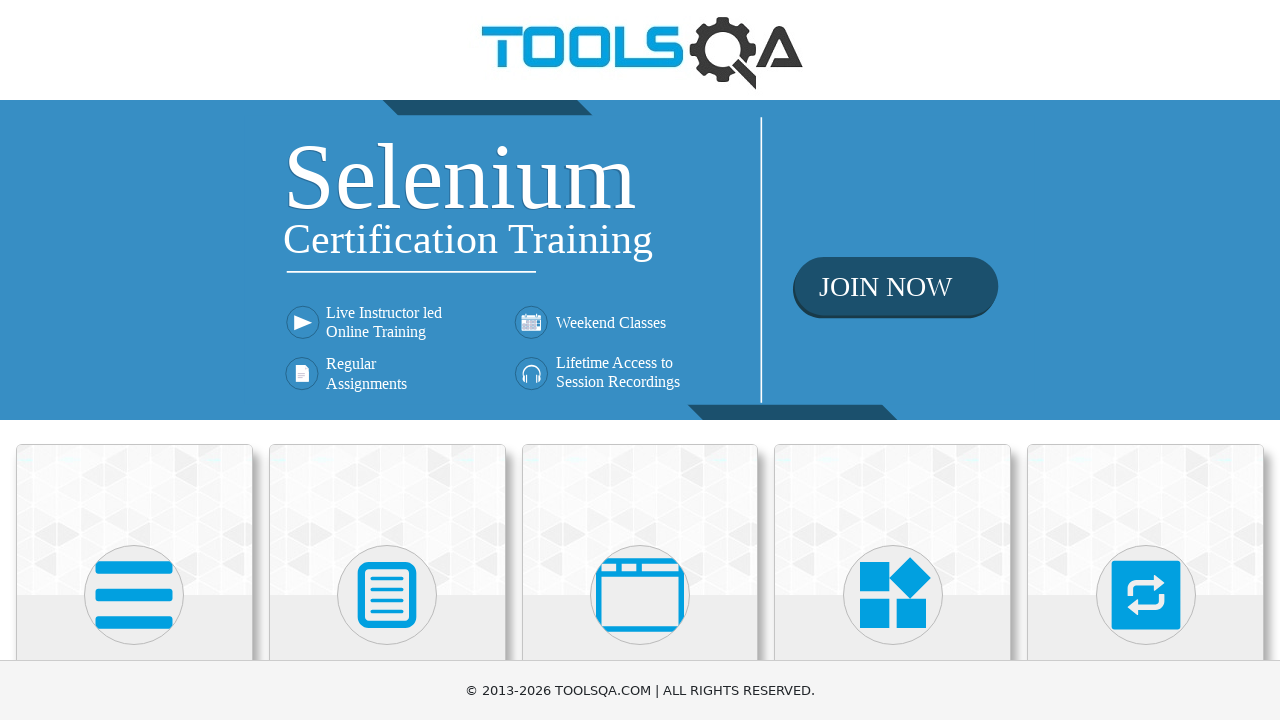

Clicked Elements card on homepage at (134, 360) on div.card-body:has-text('Elements')
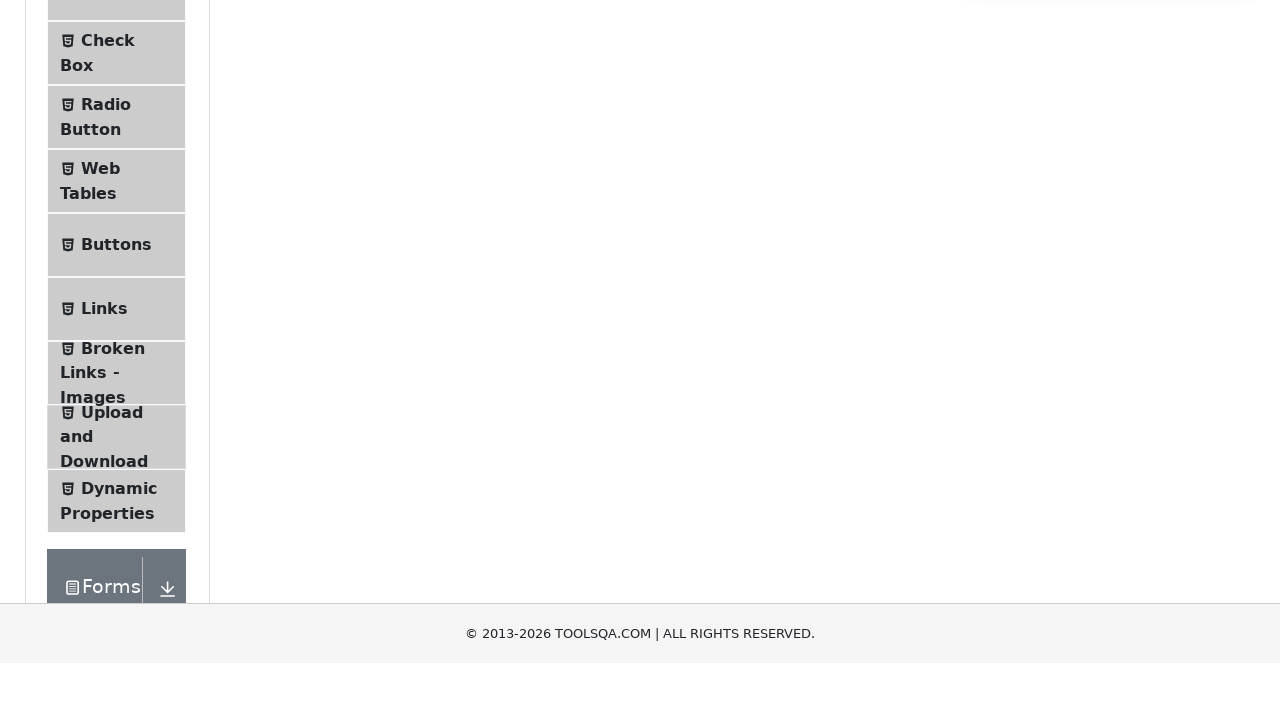

Elements page loaded and Text Box menu item became visible
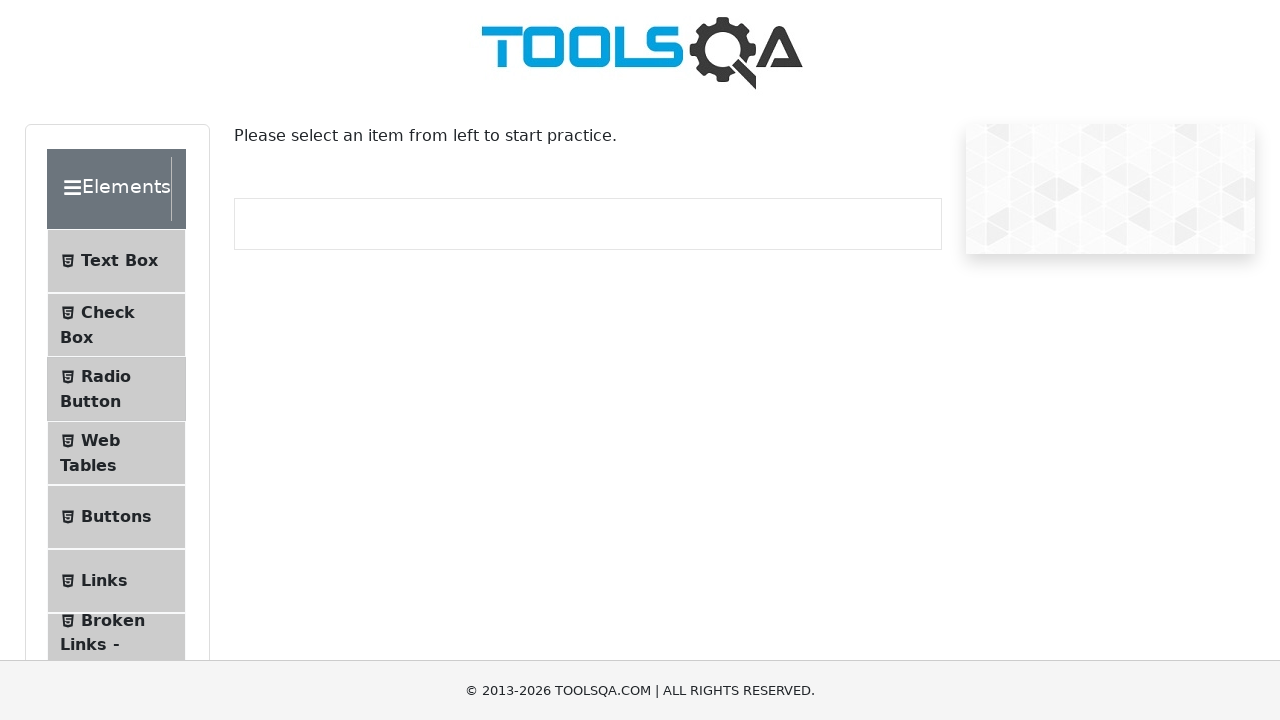

Located Text Box menu item element
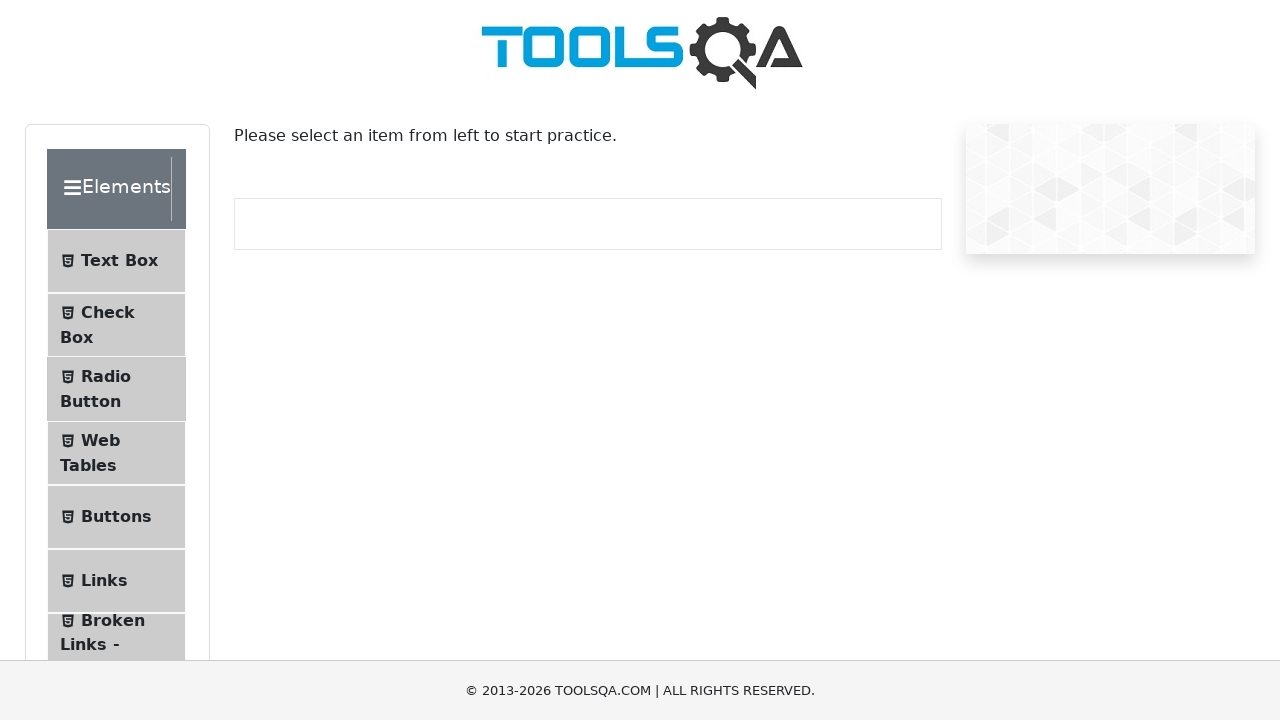

Verified Text Box element is visible
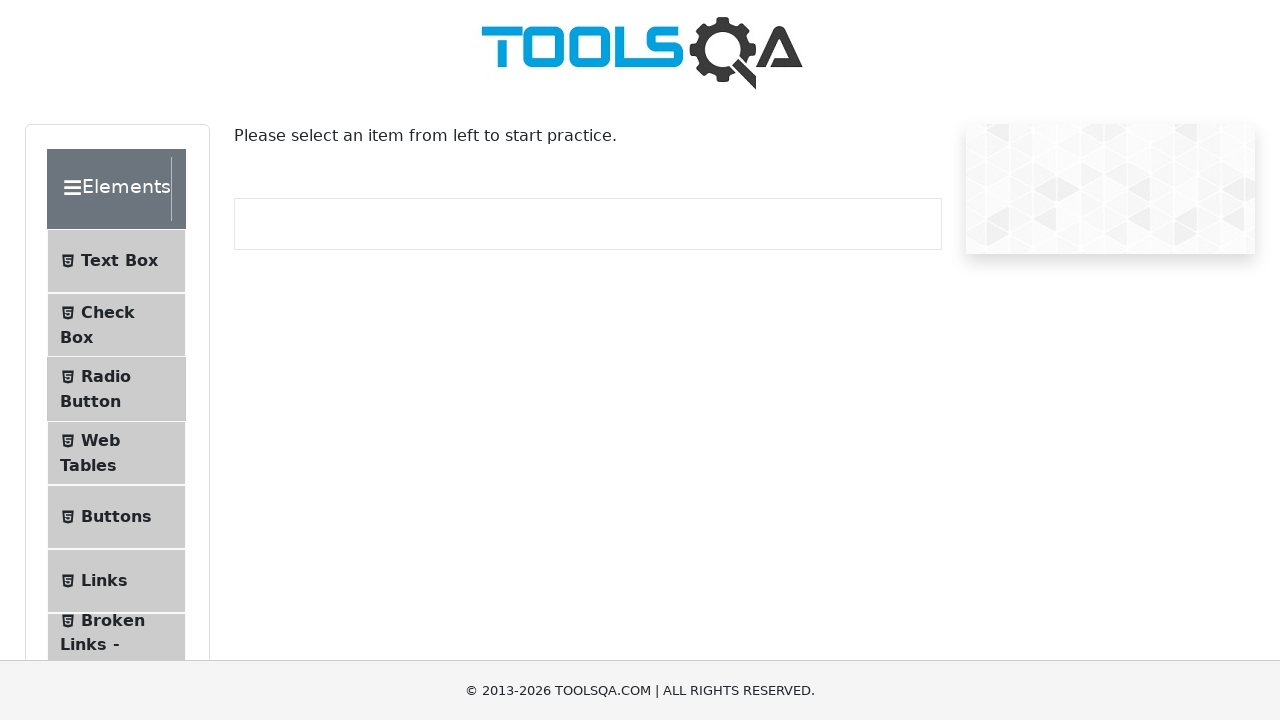

Verified Text Box element is clickable and enabled
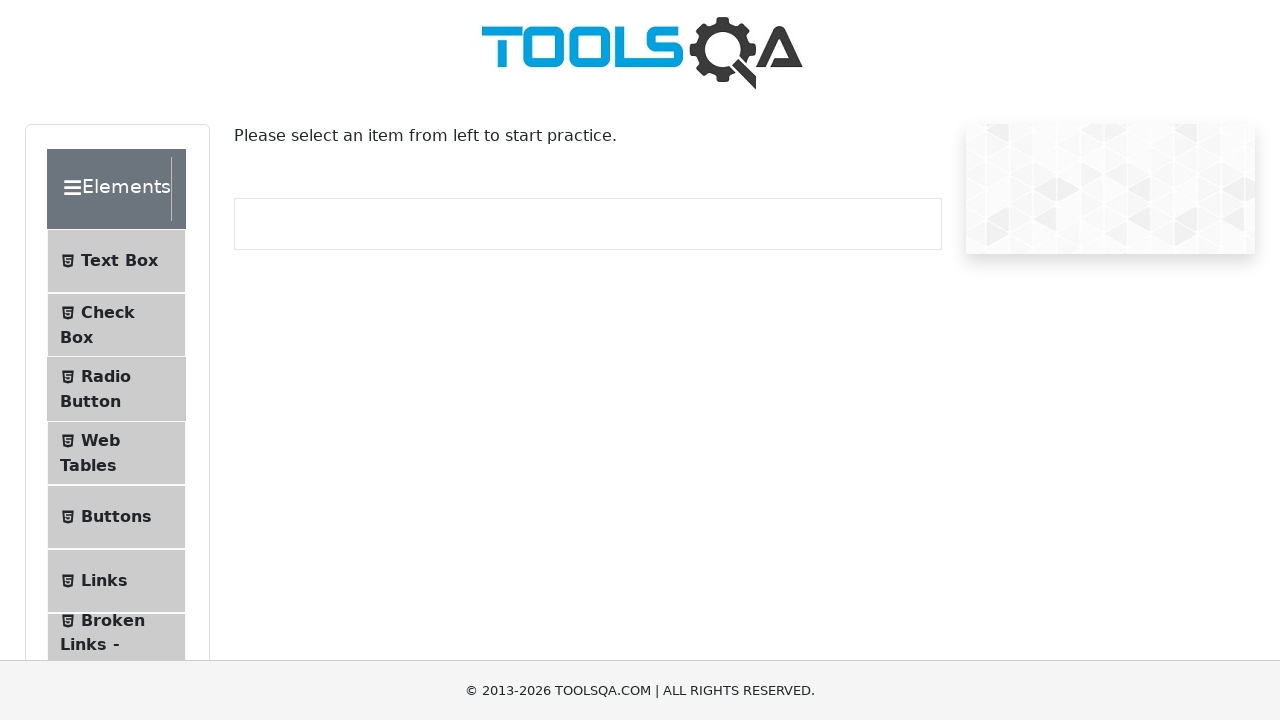

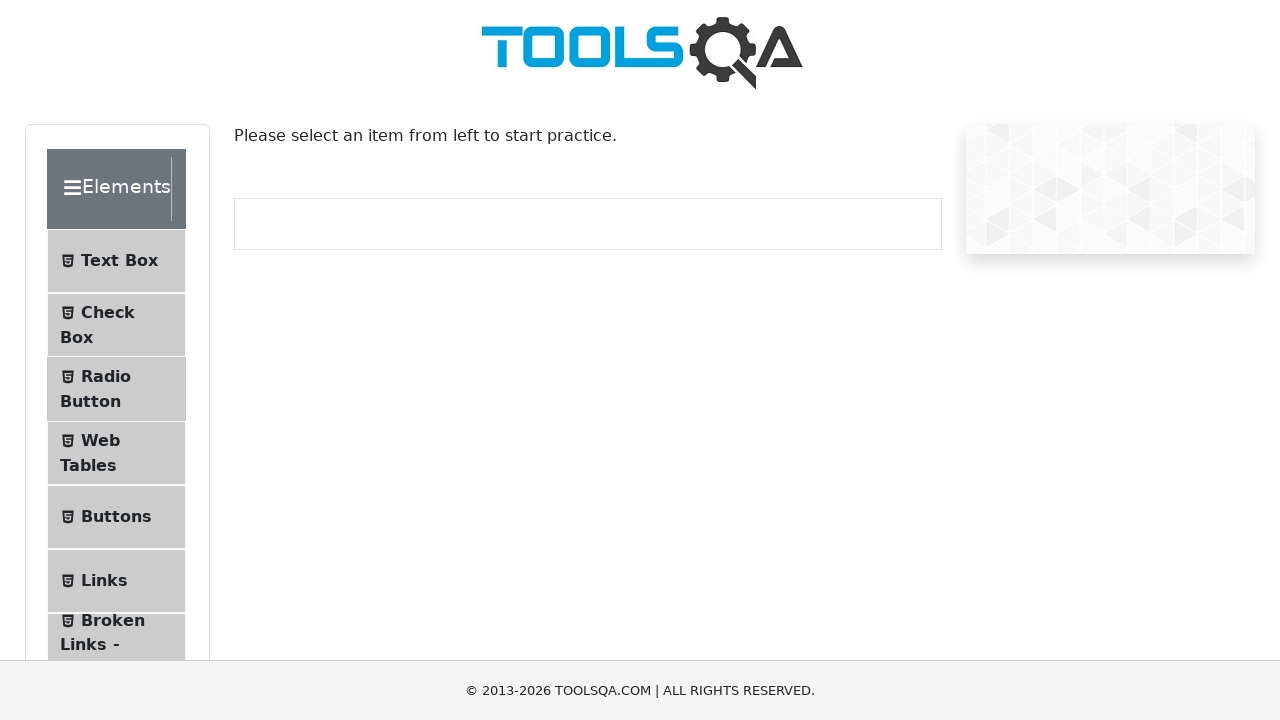